Tests accessibility, overflow, and overlap issues on the enterprise page at mobile viewport (375x812)

Starting URL: https://businessinfinity.asisaga.com/enterprise

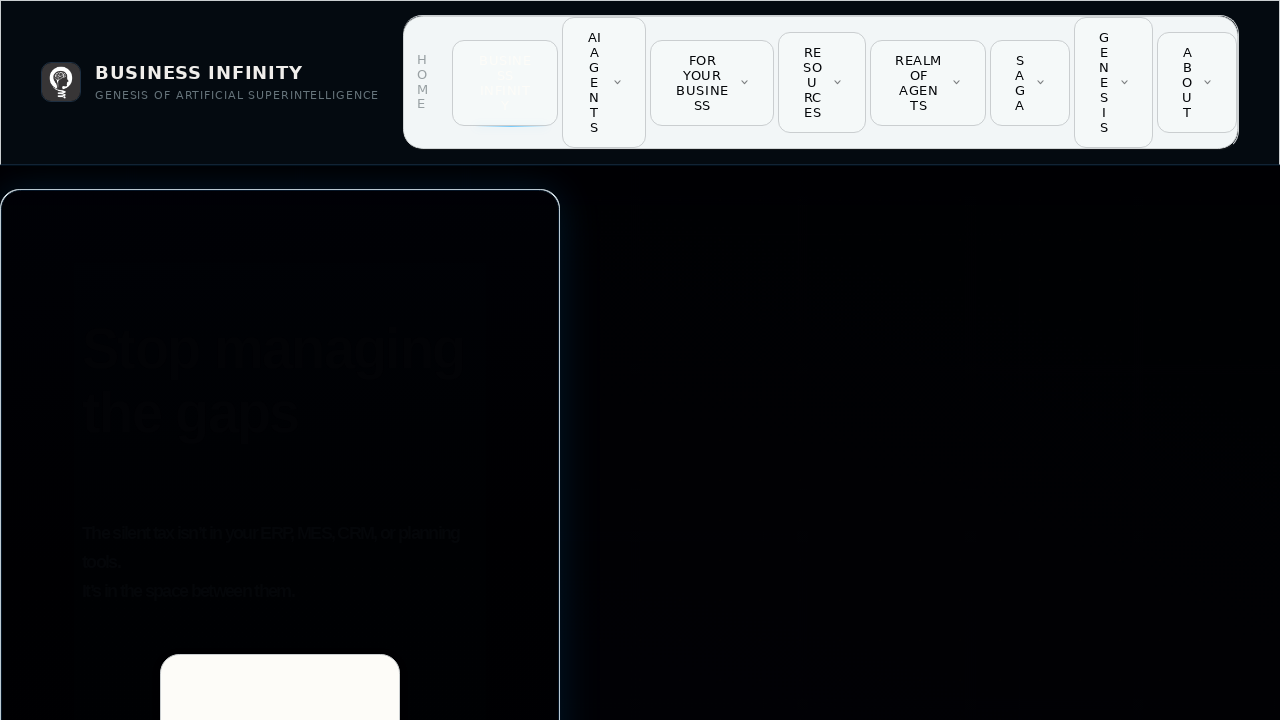

Set mobile viewport to 375x812
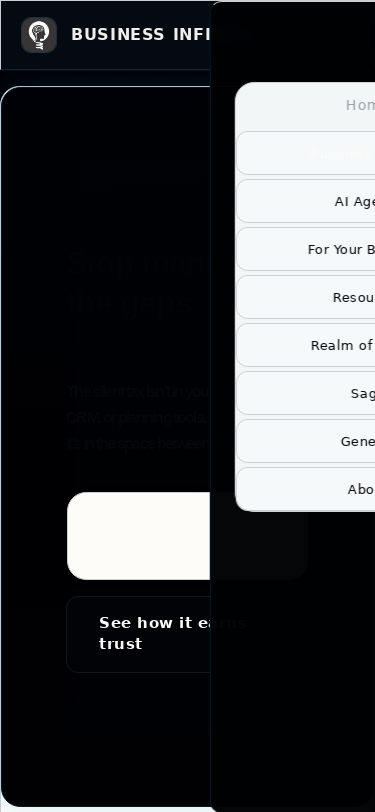

Page DOM content loaded
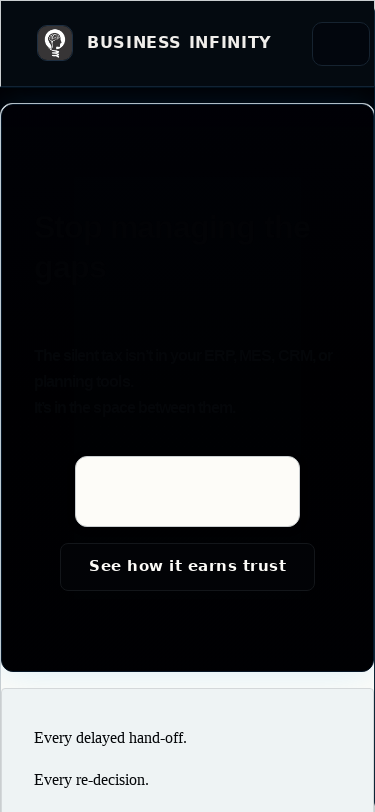

Body element is visible and ready for testing
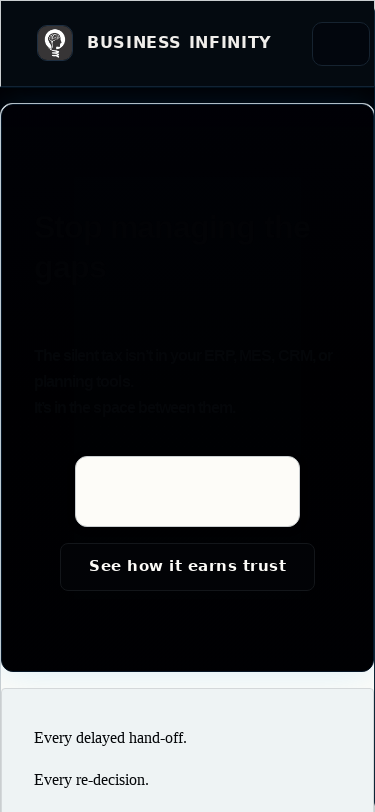

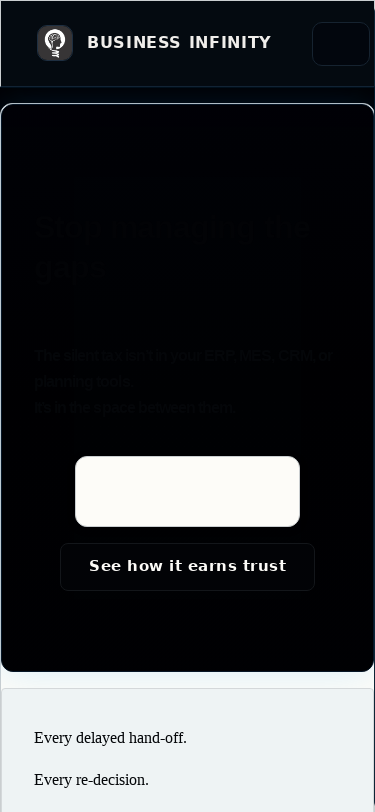